Navigates to the Bottom Navigation documentation page and verifies the h1 heading is present

Starting URL: https://flowbite-svelte.com/docs/components/bottom-navigation

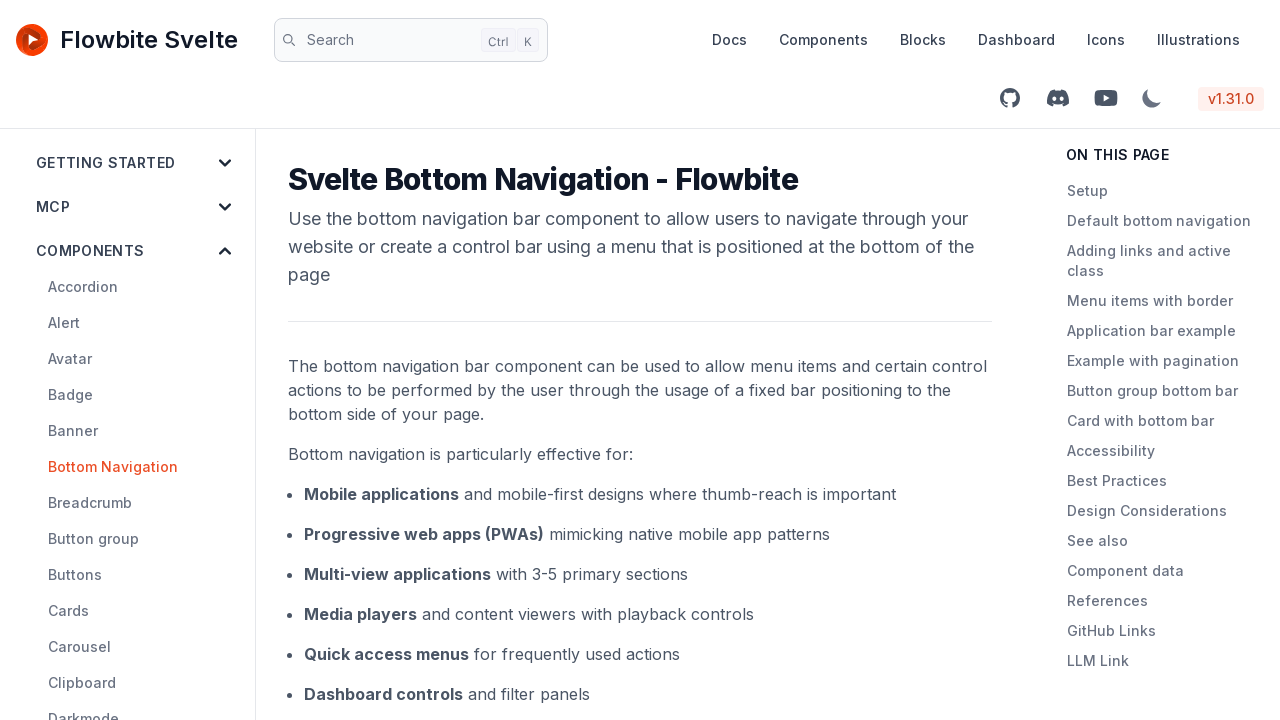

Navigated to Bottom Navigation documentation page
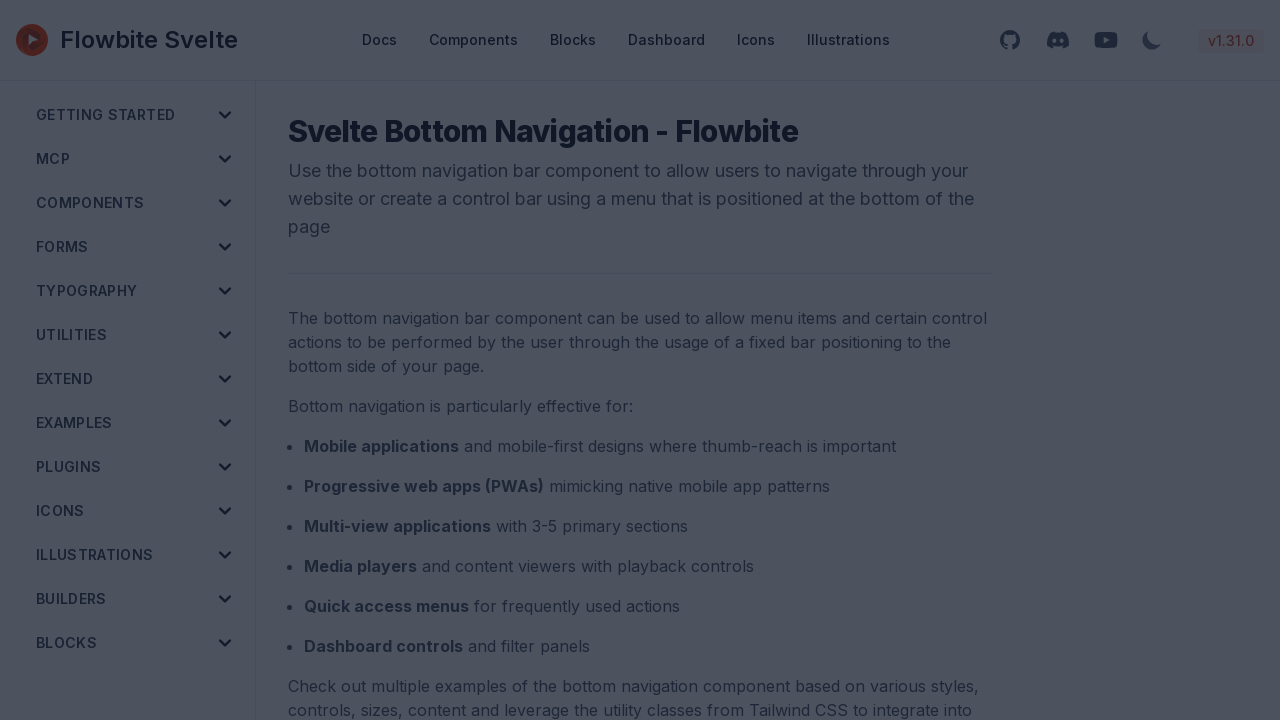

H1 heading is present on the page
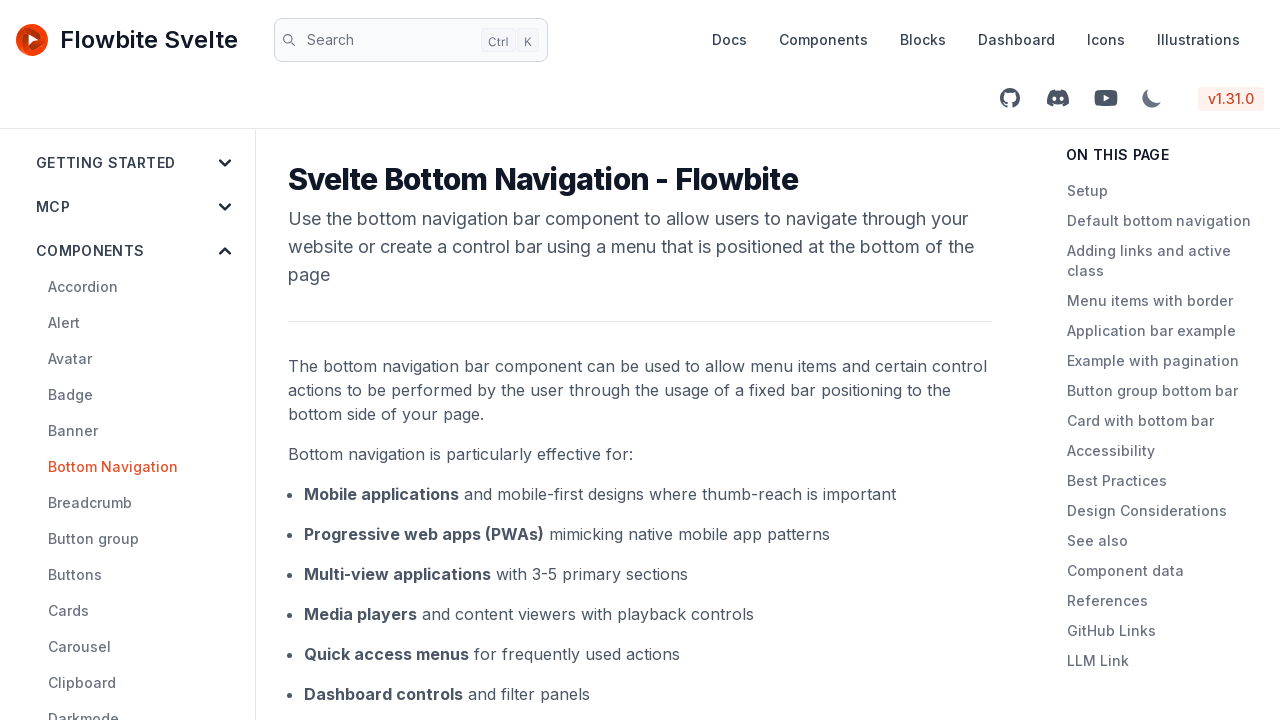

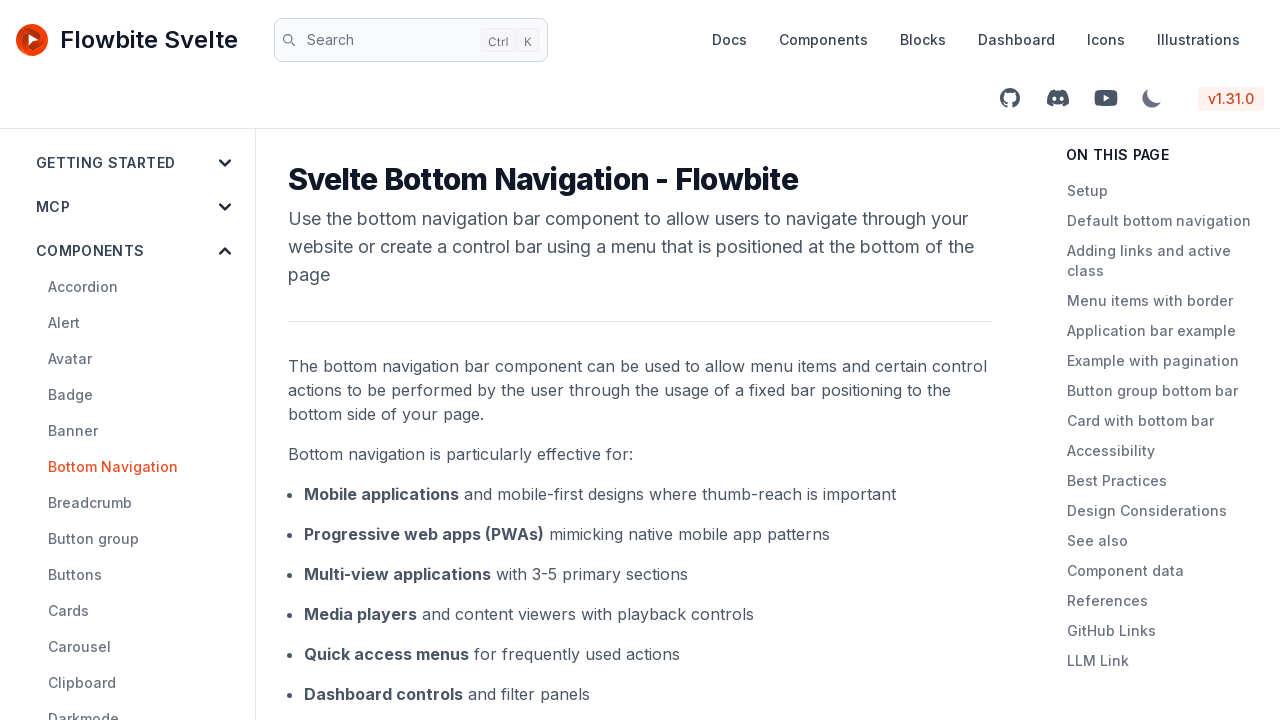